Tests selecting options from a dropdown using value, index, and label

Starting URL: https://zimaev.github.io/select/

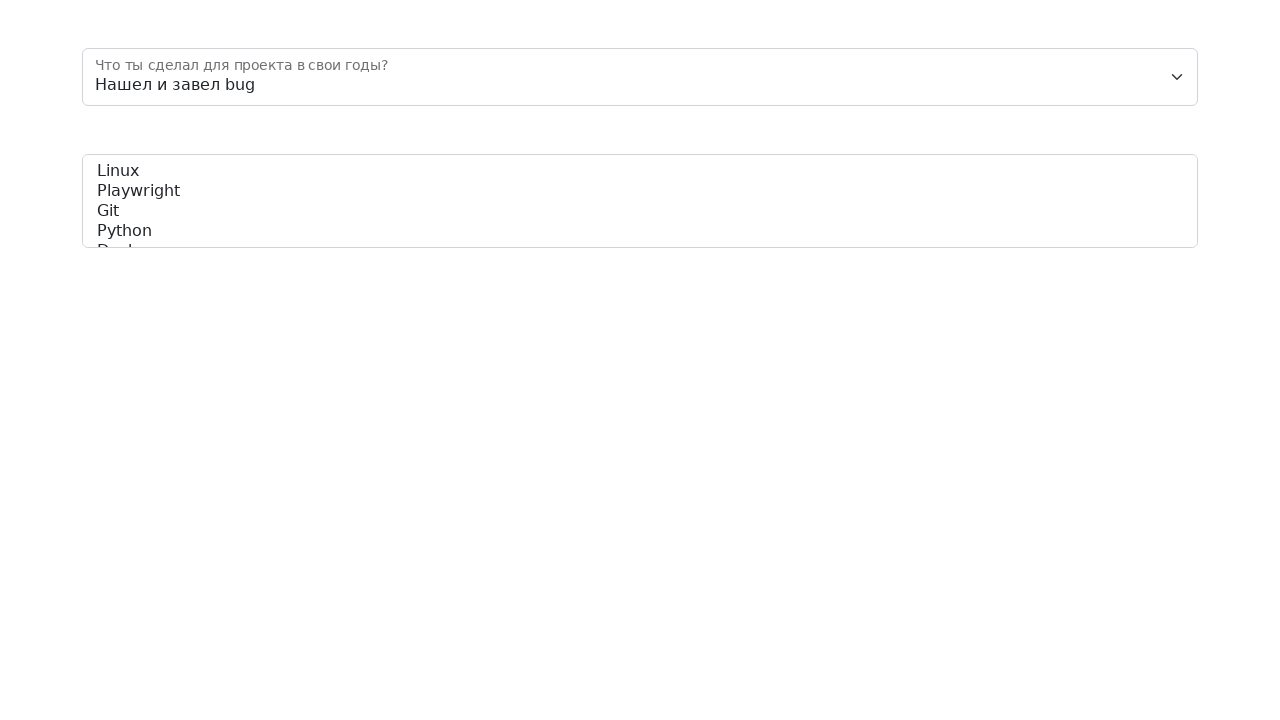

Selected dropdown option by value '3' on #floatingSelect
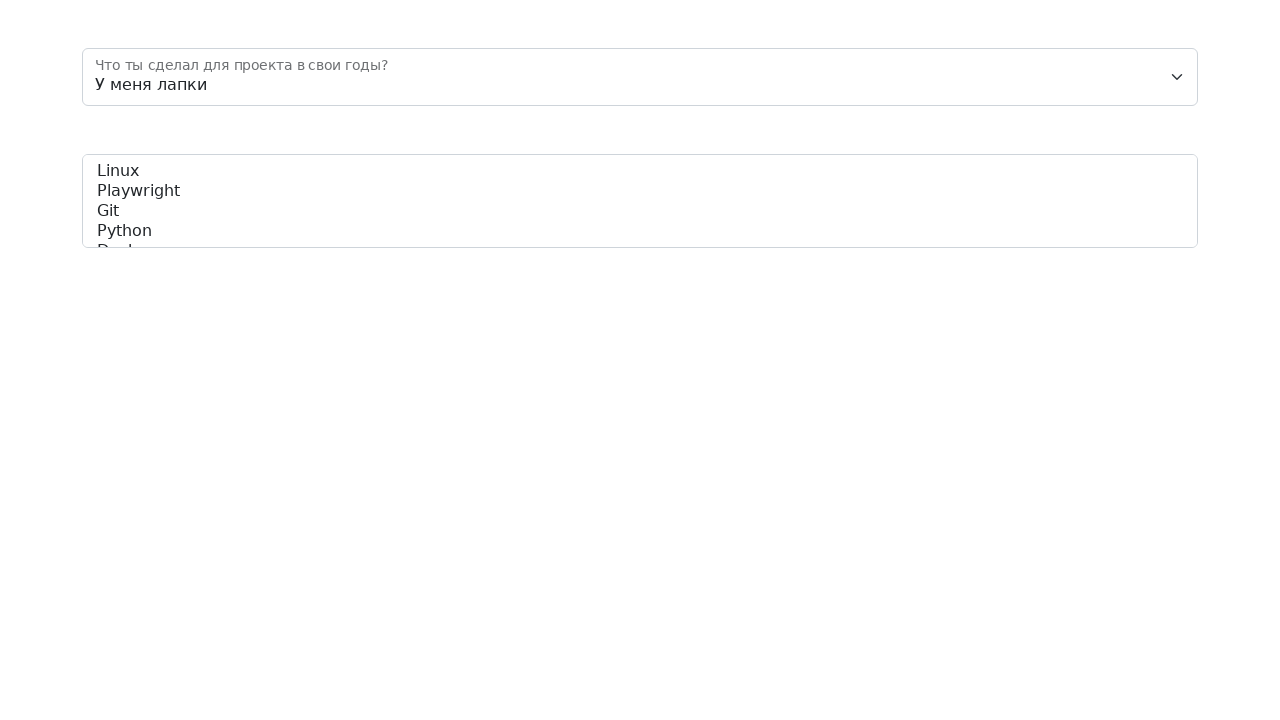

Selected dropdown option by index 1 on #floatingSelect
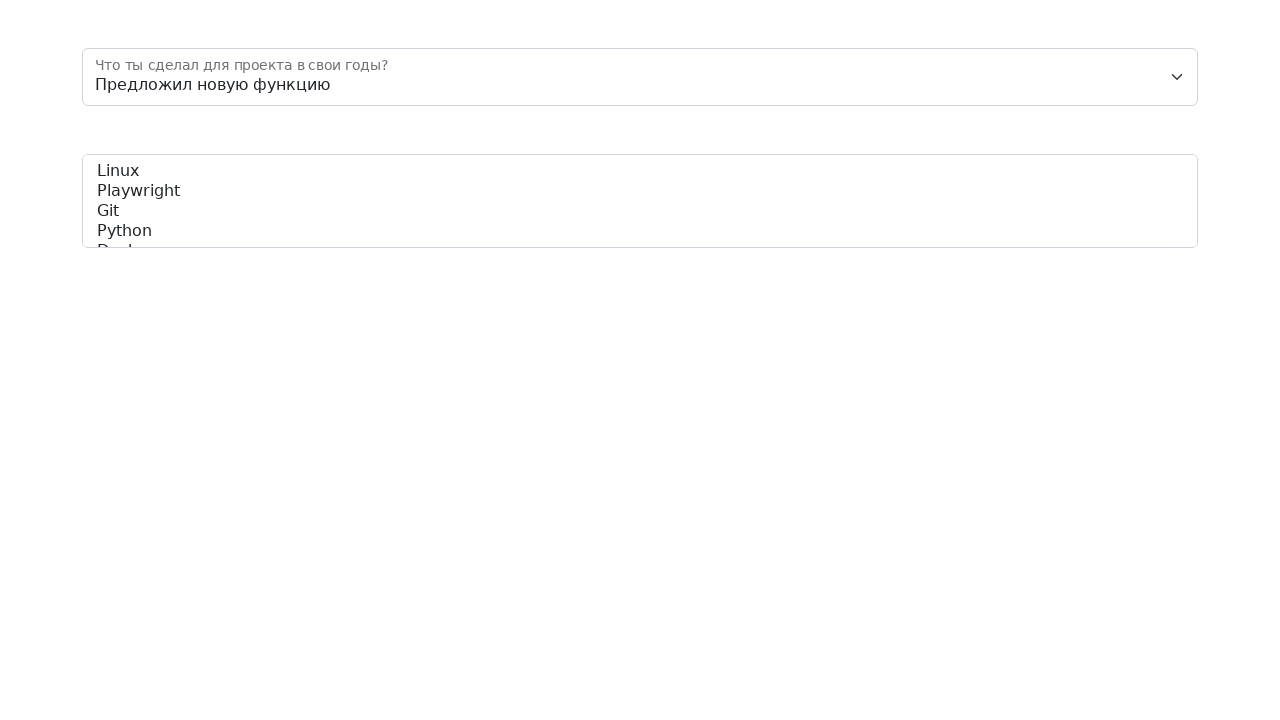

Selected dropdown option by label 'Нашел и завел bug' on #floatingSelect
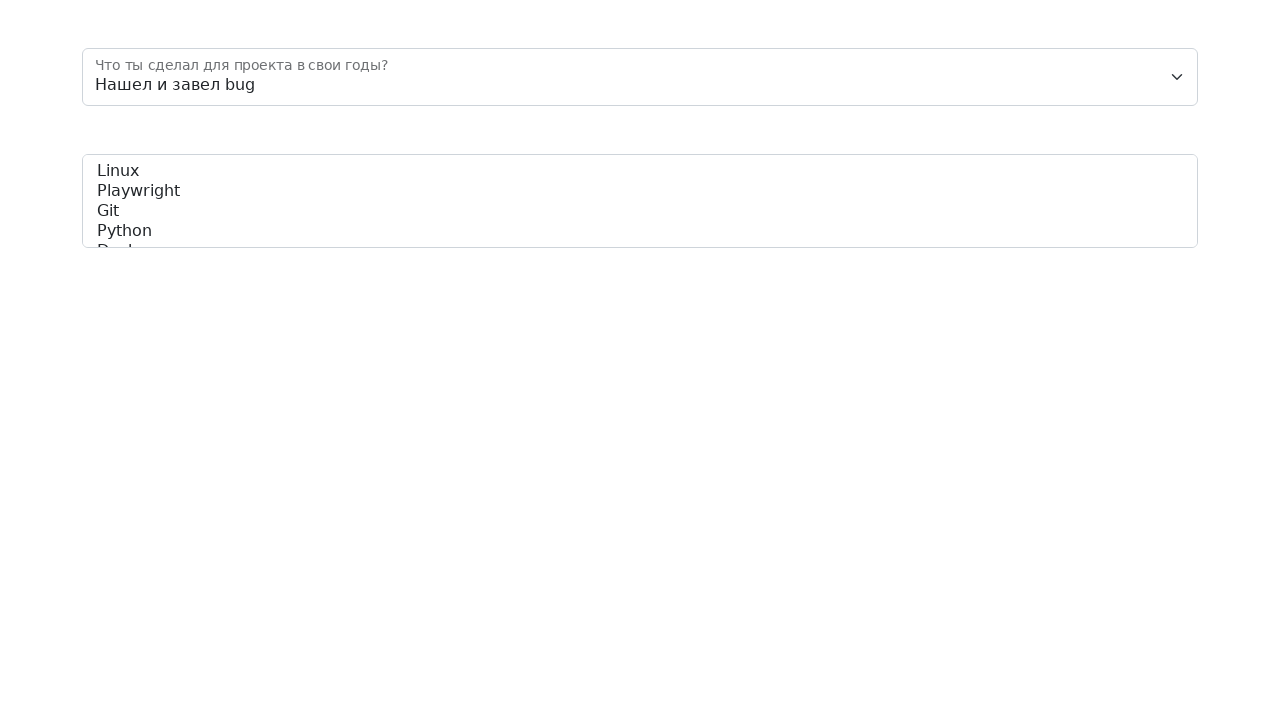

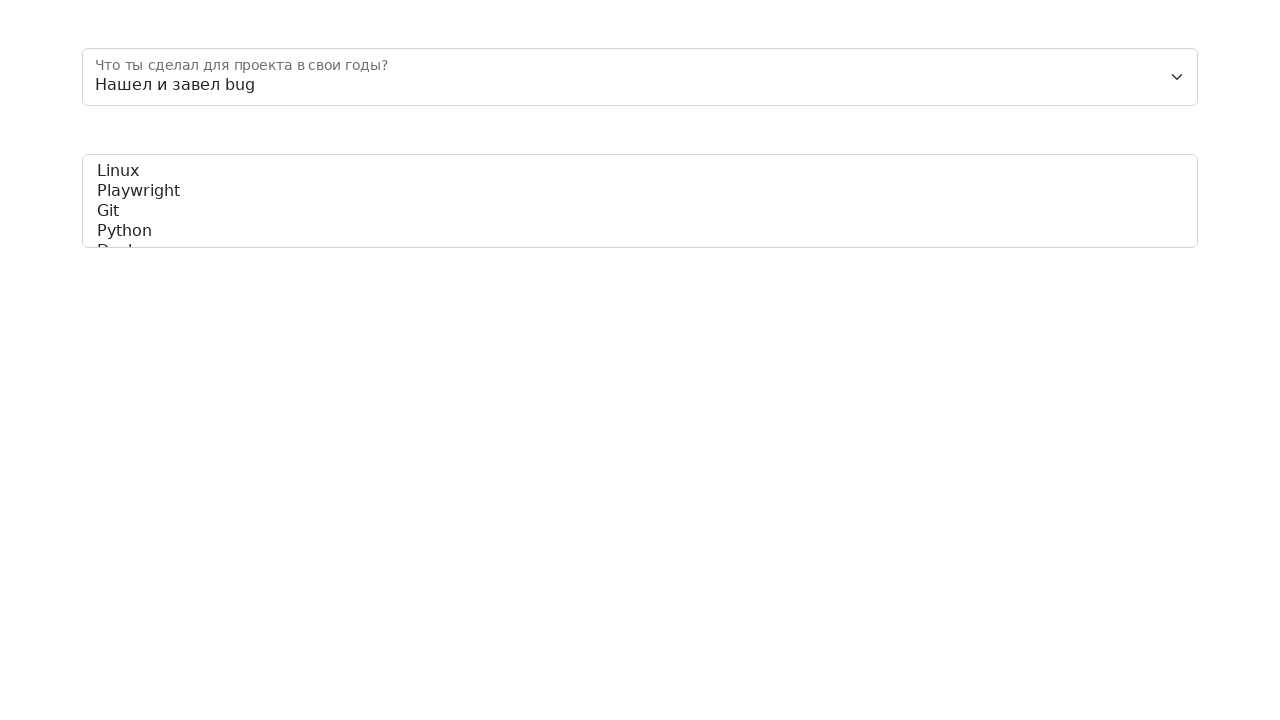